Tests a sequence of dynamic button clicks where each button appears after the previous one is clicked, verifying that all buttons can be successfully clicked in order.

Starting URL: https://testpages.herokuapp.com/styled/dynamic-buttons-simple.html

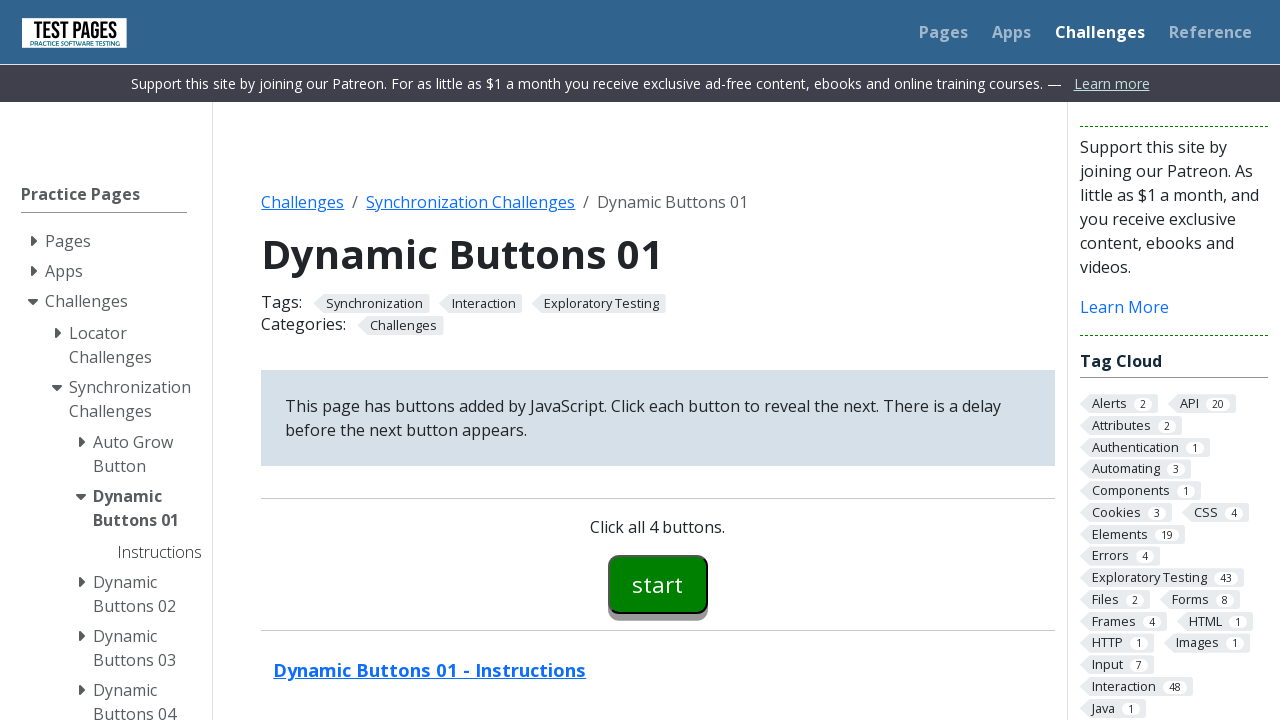

Clicked the start button (#button00) at (658, 584) on #button00
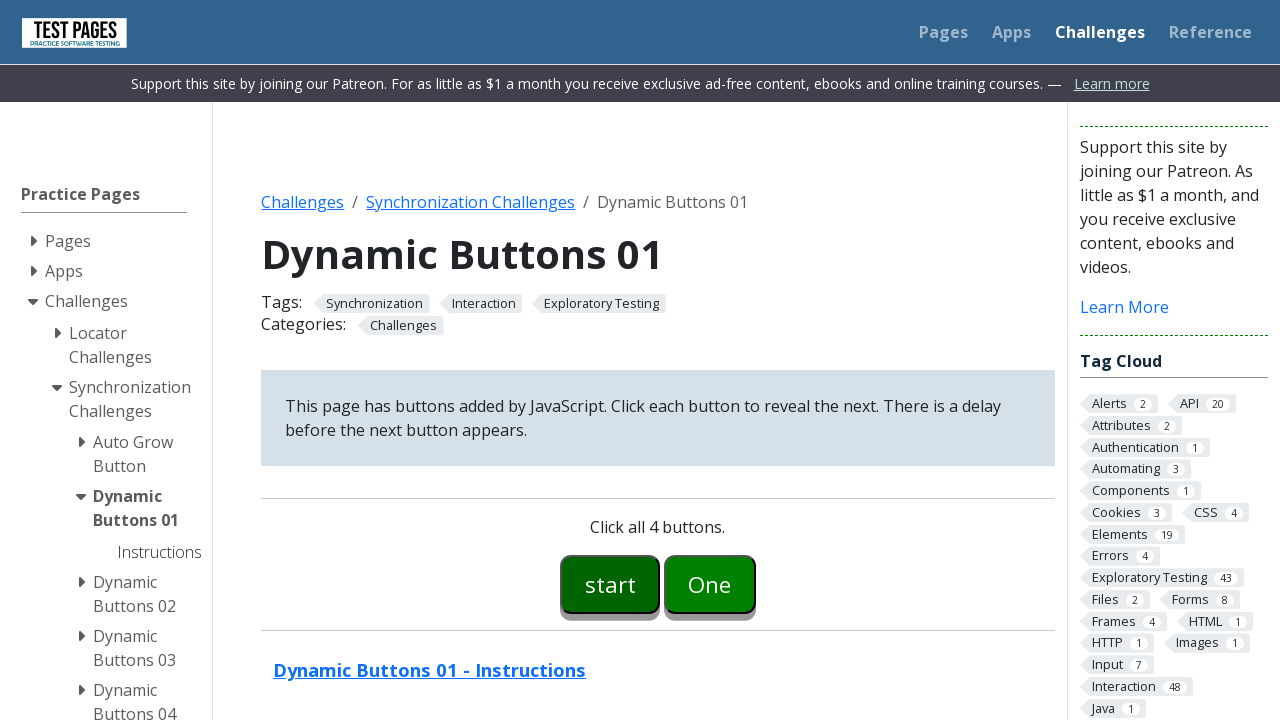

Clicked button one (#button01) after start button at (710, 584) on #button01
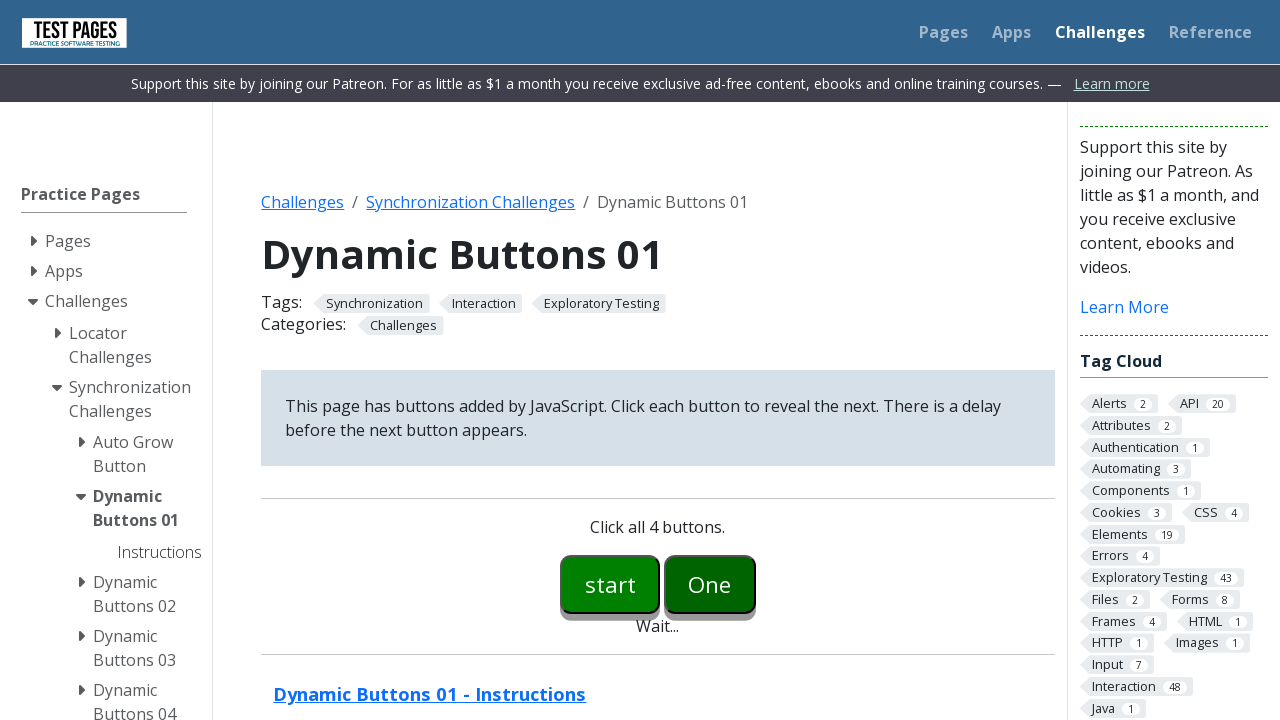

Clicked button two (#button02) after button one at (756, 584) on #button02
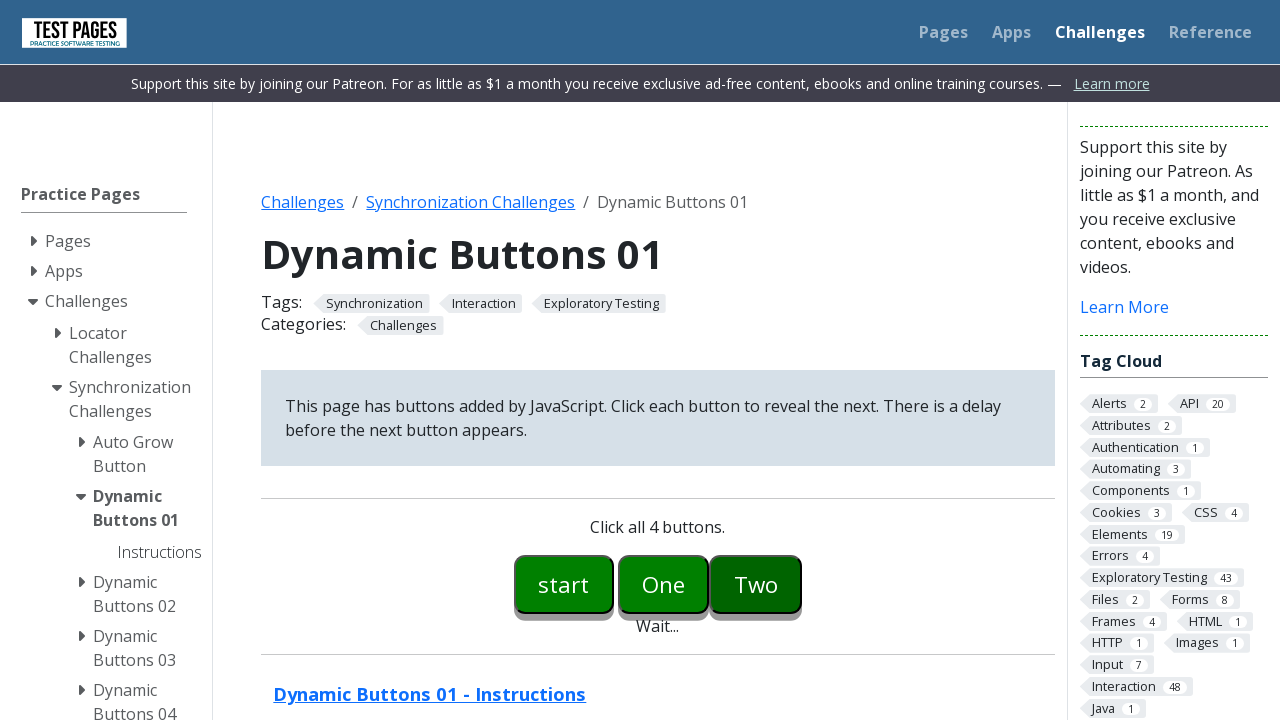

Clicked button three (#button03) after button two at (802, 584) on #button03
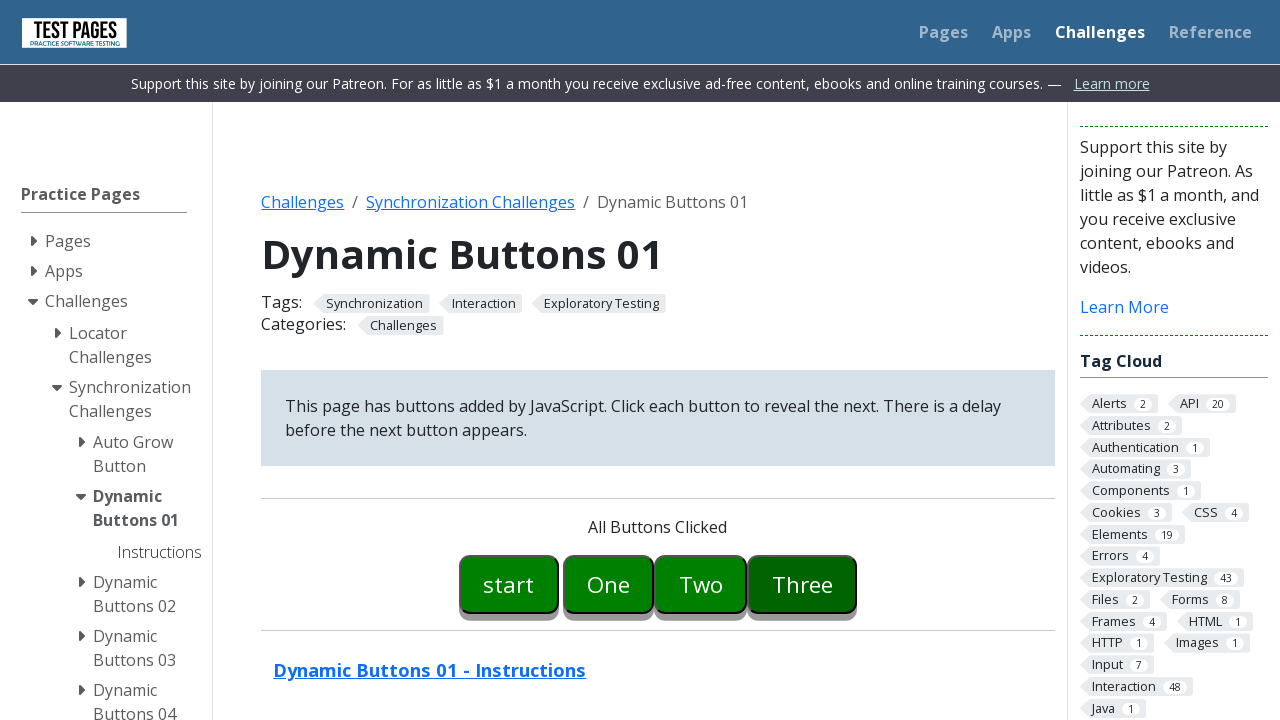

Verified that all buttons were successfully clicked - confirmation message appeared
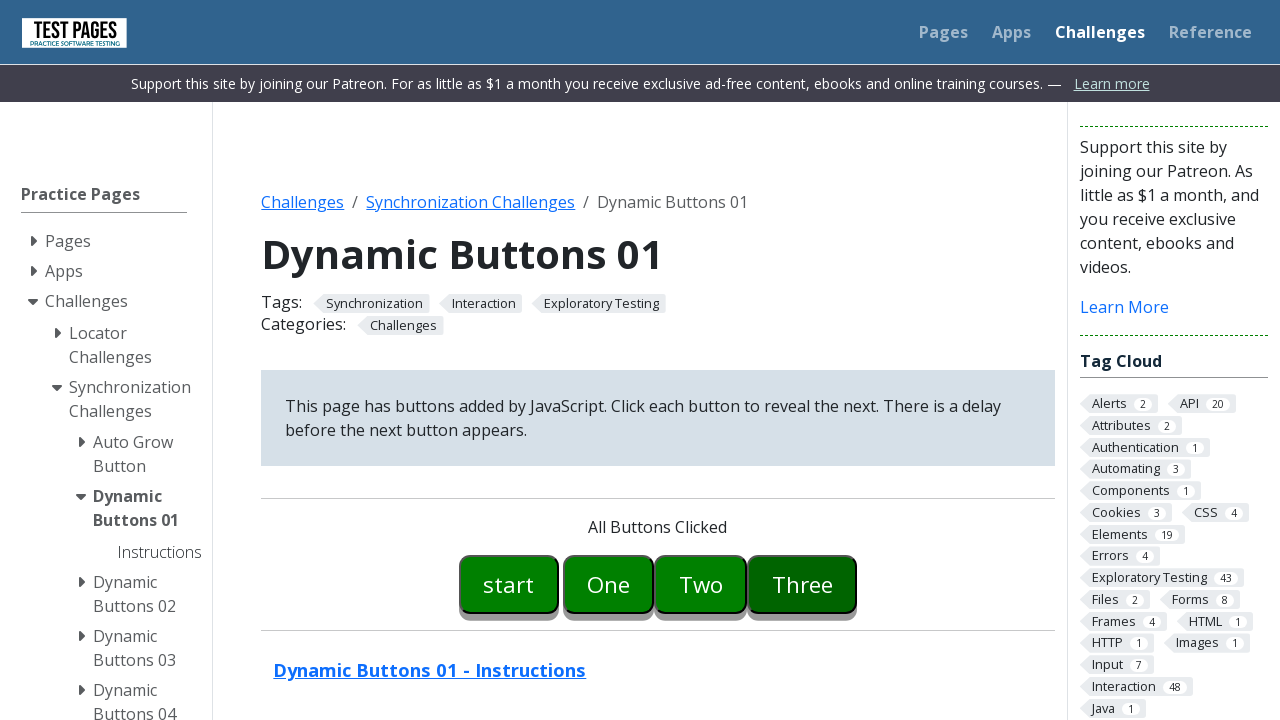

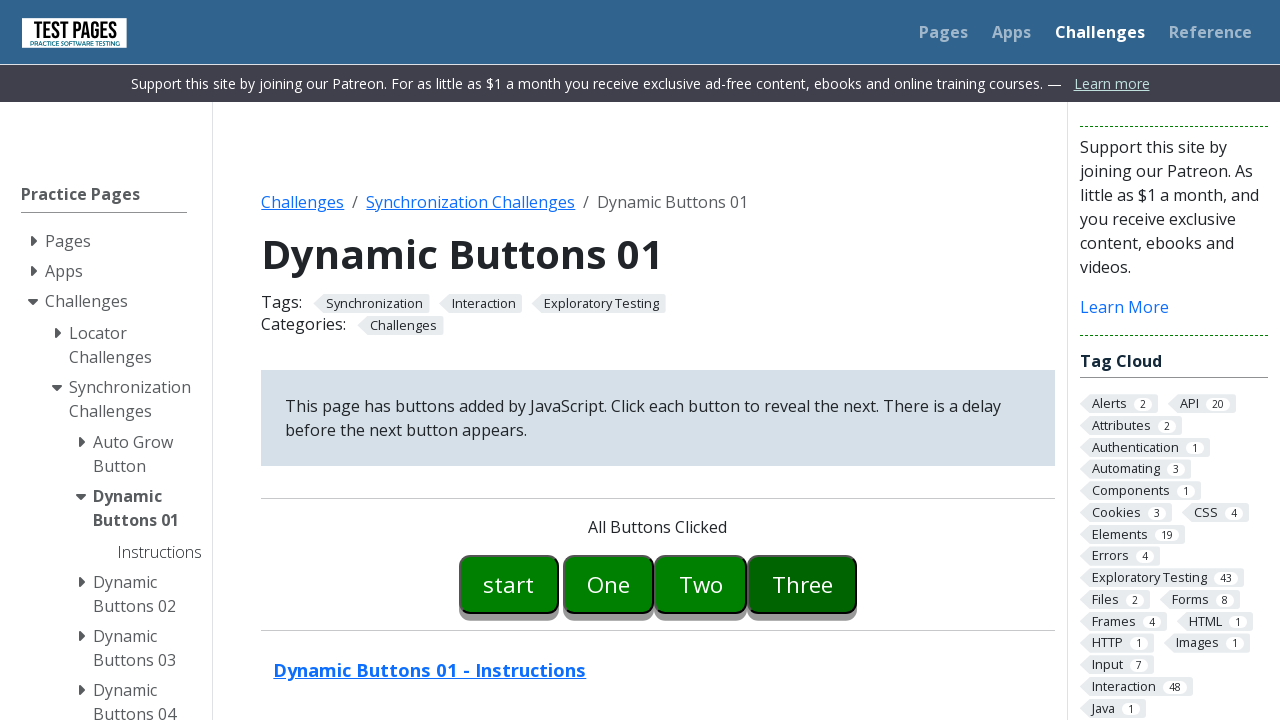